Navigates to a public consultation page and verifies that the name field is displayed

Starting URL: https://pje.trf5.jus.br/pje/ConsultaPublica/listView.seam

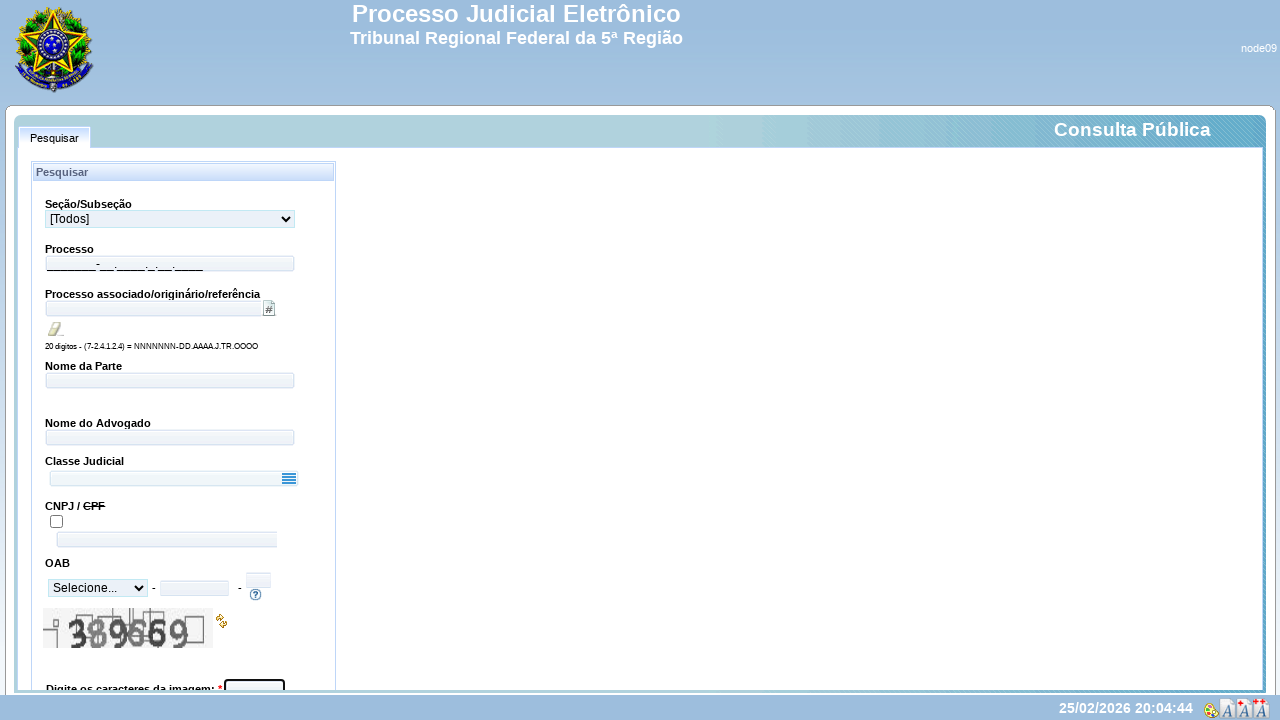

Waited for name field selector to load on public consultation page
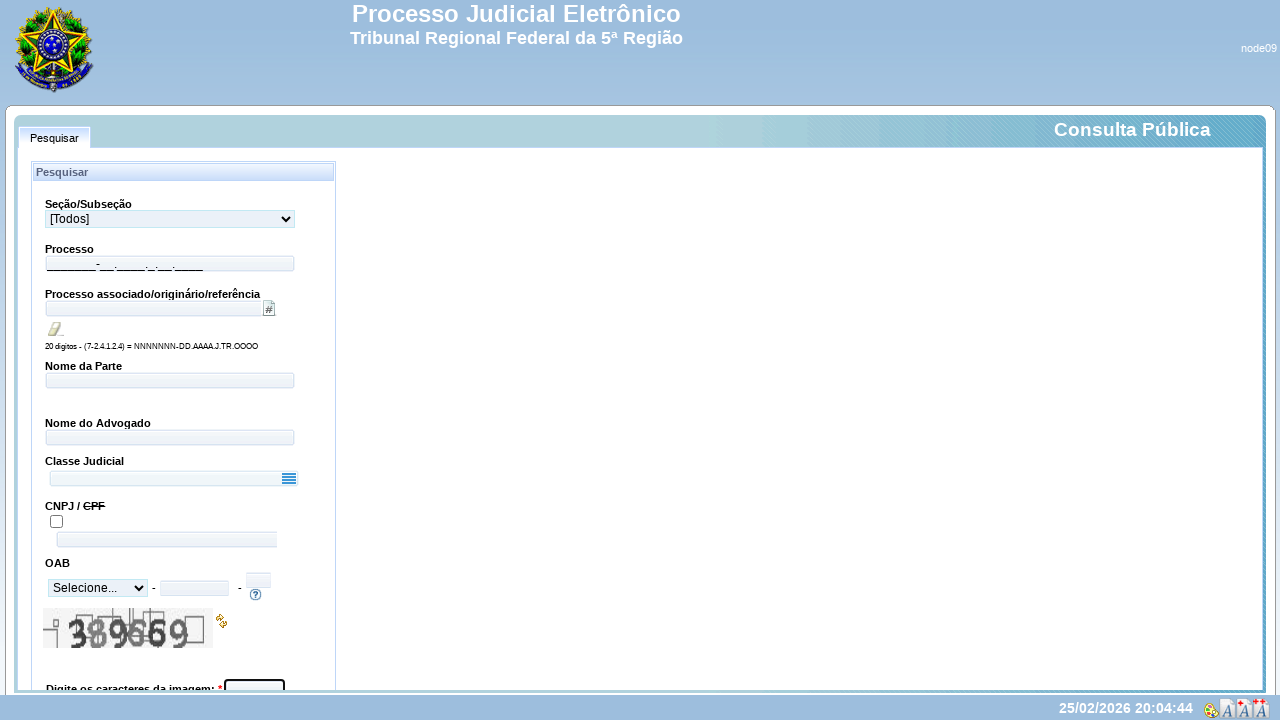

Verified that name field is visible
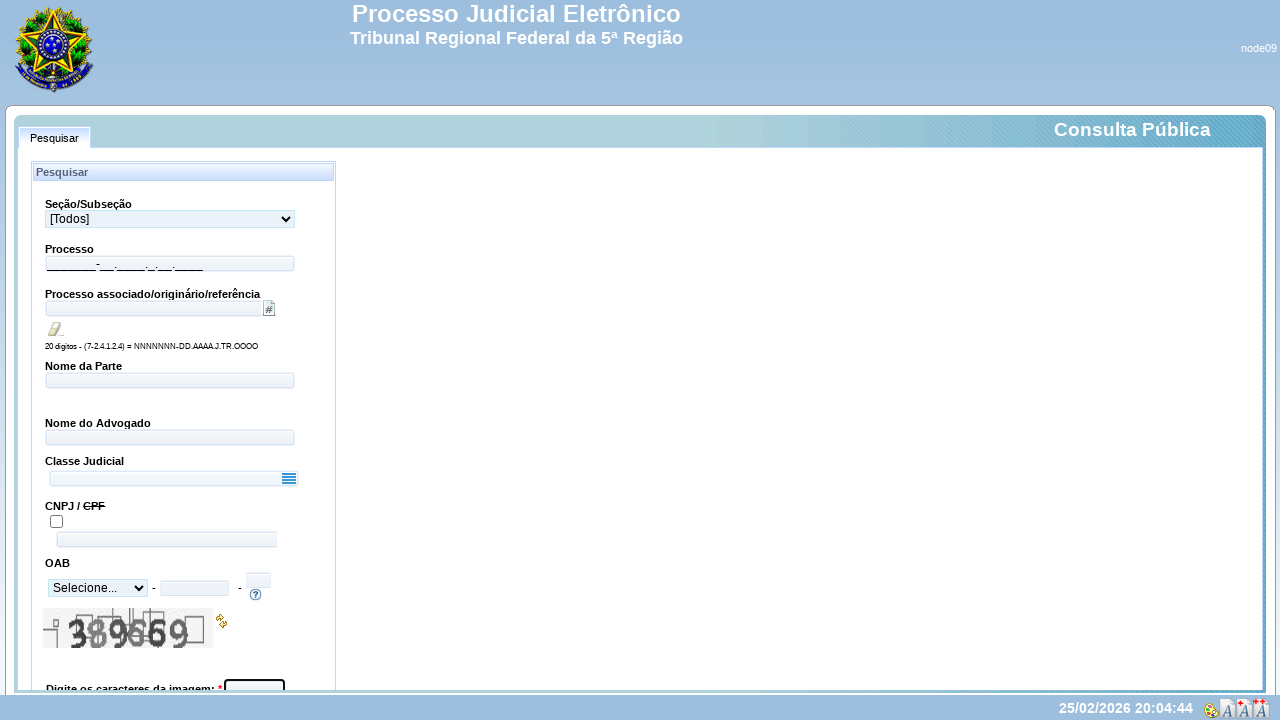

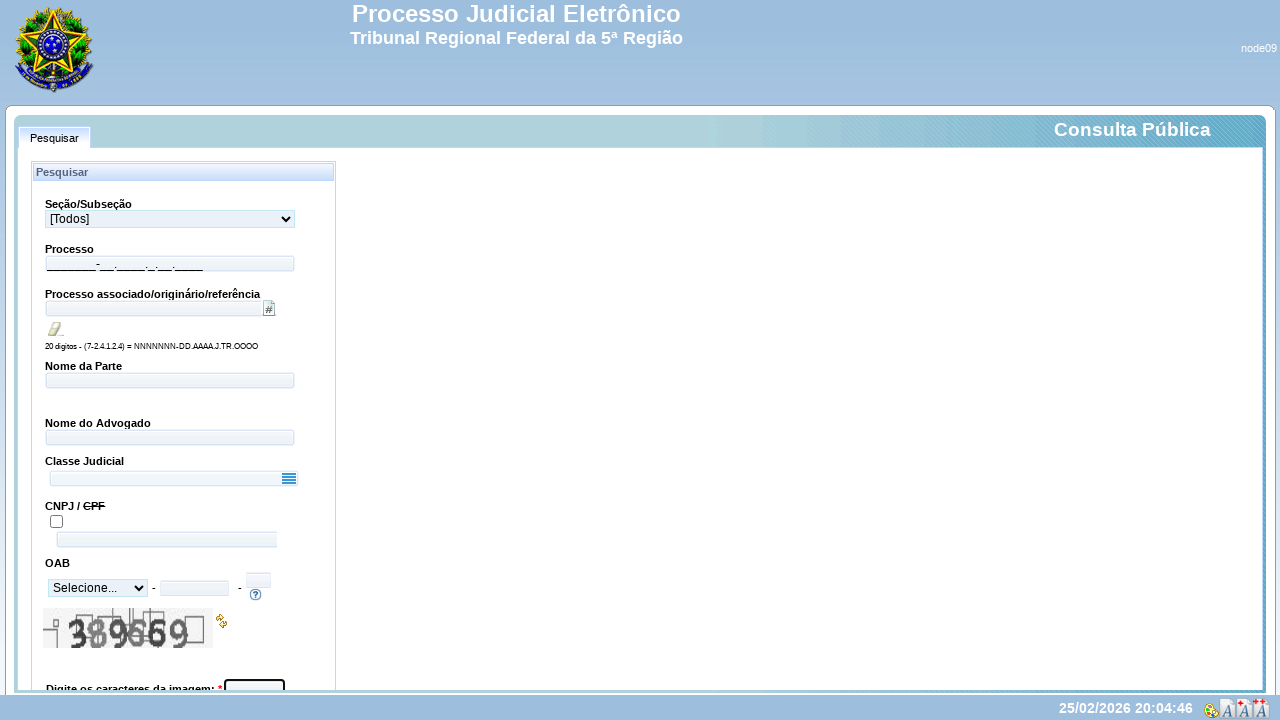